Tests dynamic content interaction by clicking a reveal button and typing text into a newly revealed input field

Starting URL: https://www.selenium.dev/selenium/web/dynamic.html

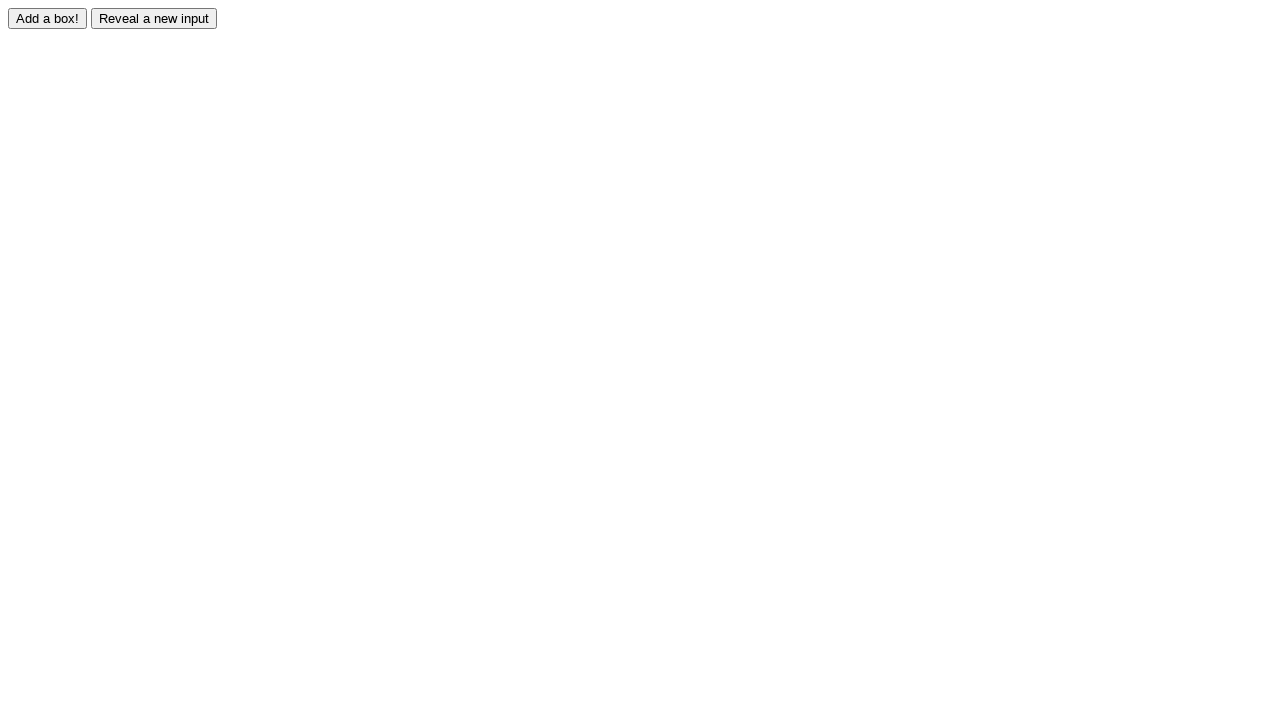

Clicked reveal button to show hidden content at (154, 18) on #reveal
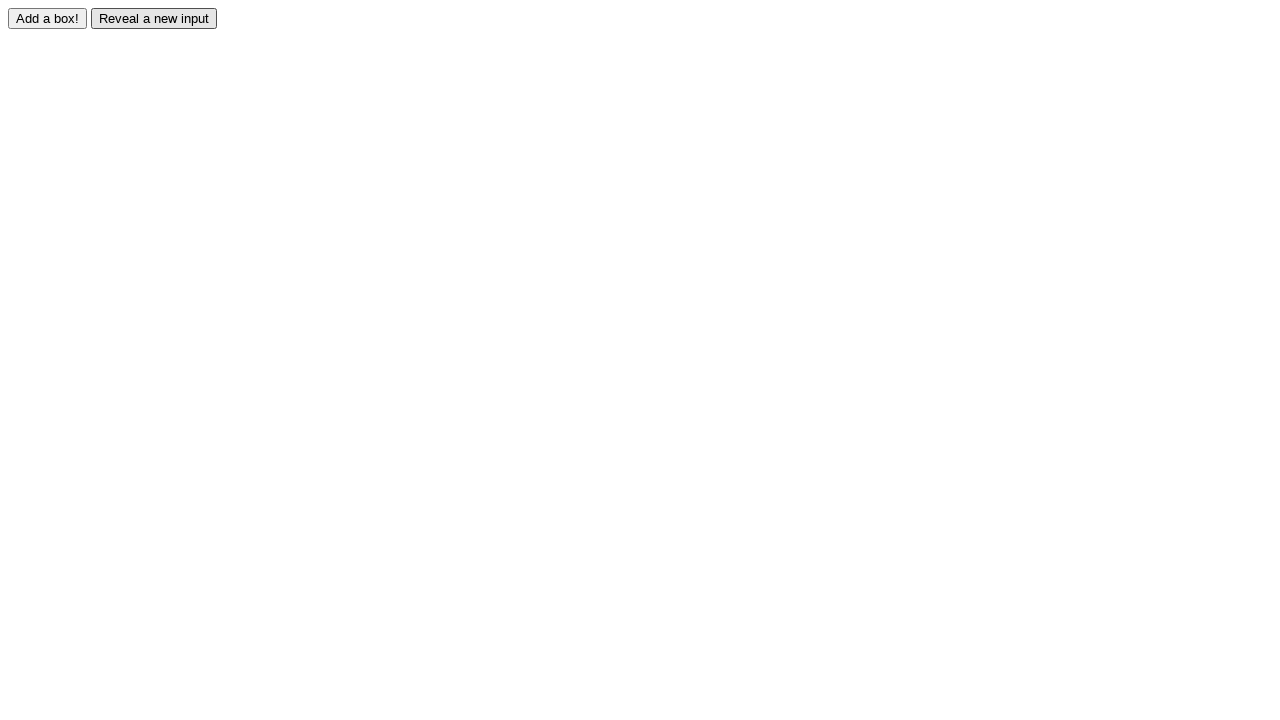

Typed 'Hello!' into the revealed input field on #revealed
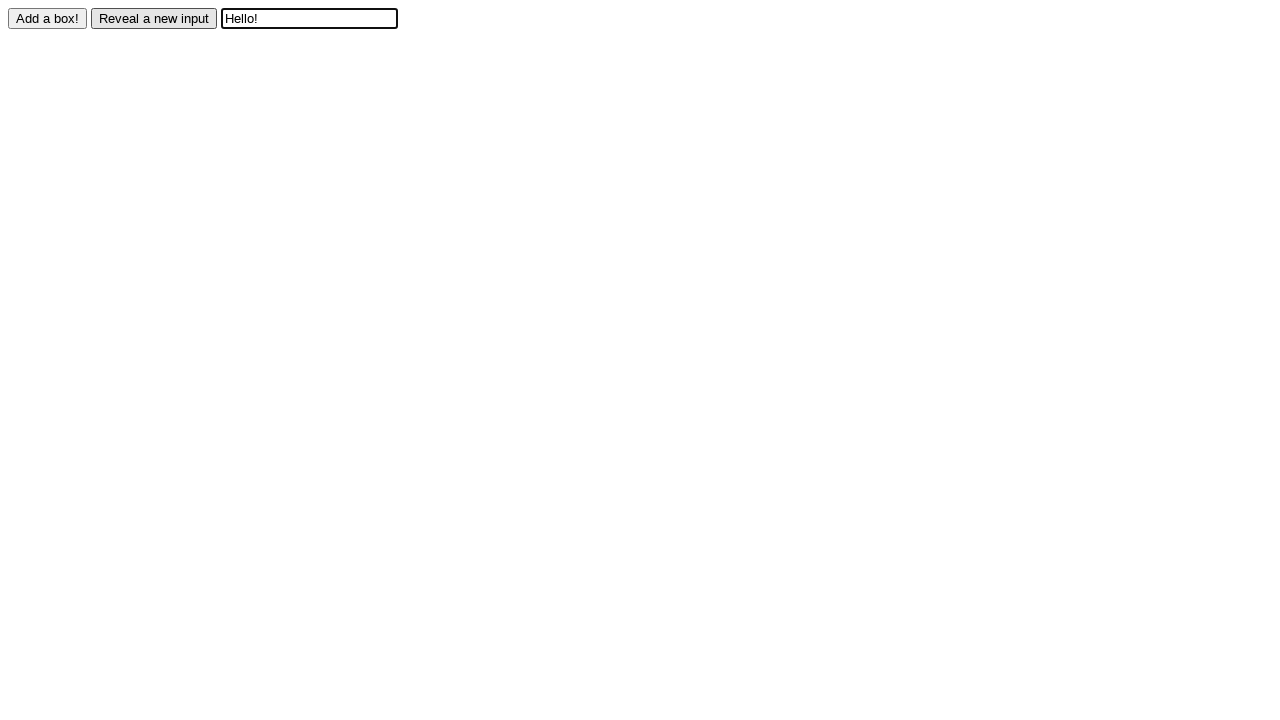

Verified input field contains 'Hello!'
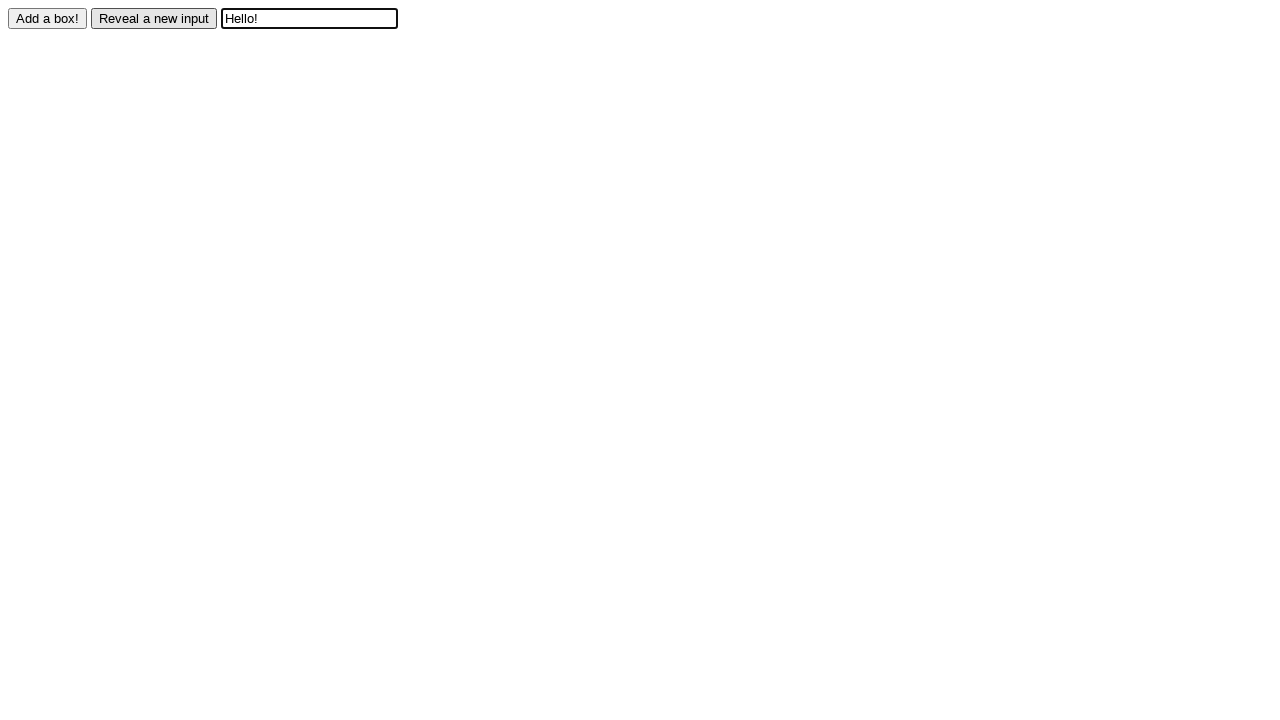

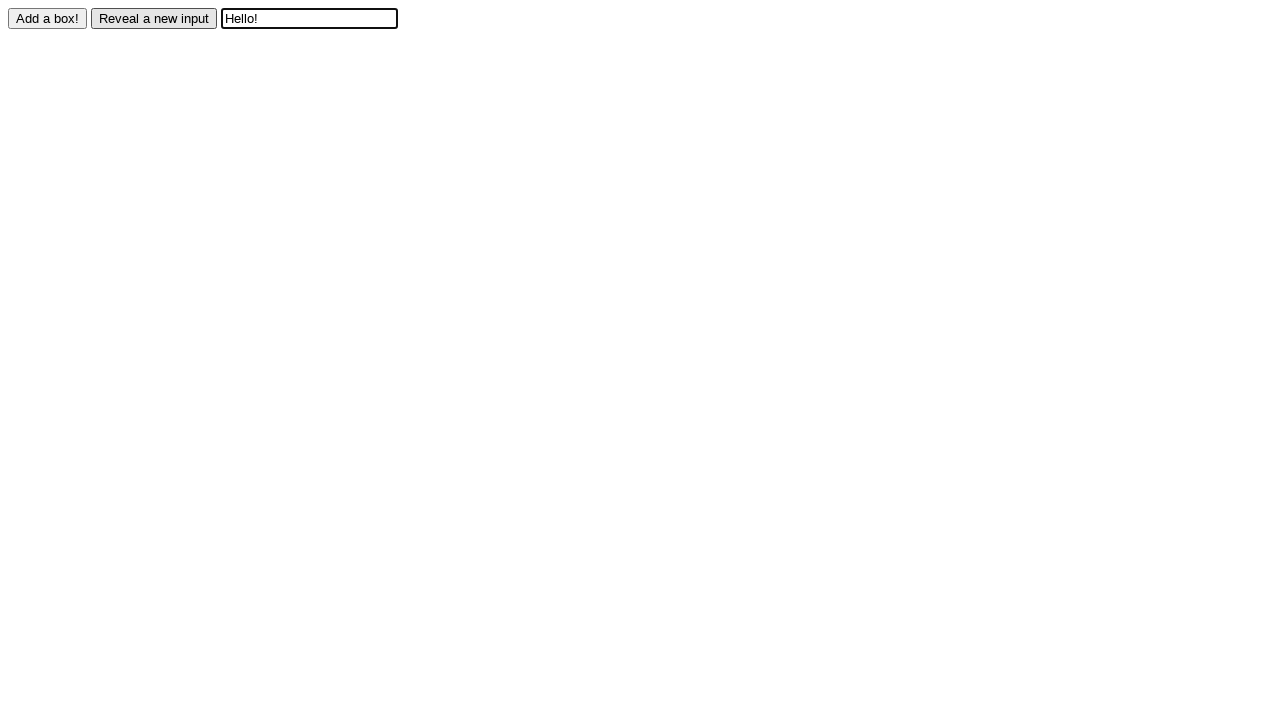